Performs a right-click on the Demos link and opens it in a new tab using keyboard shortcuts

Starting URL: https://jqueryui.com/droppable/

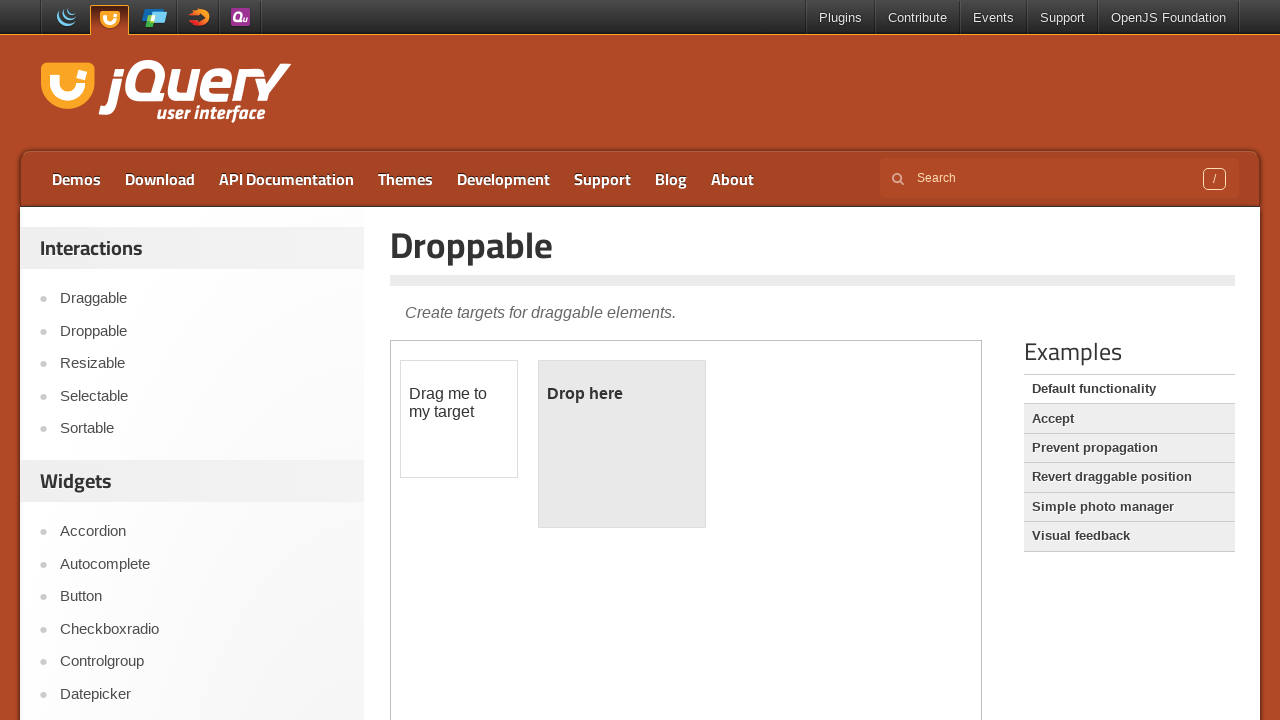

Located the Demos link element
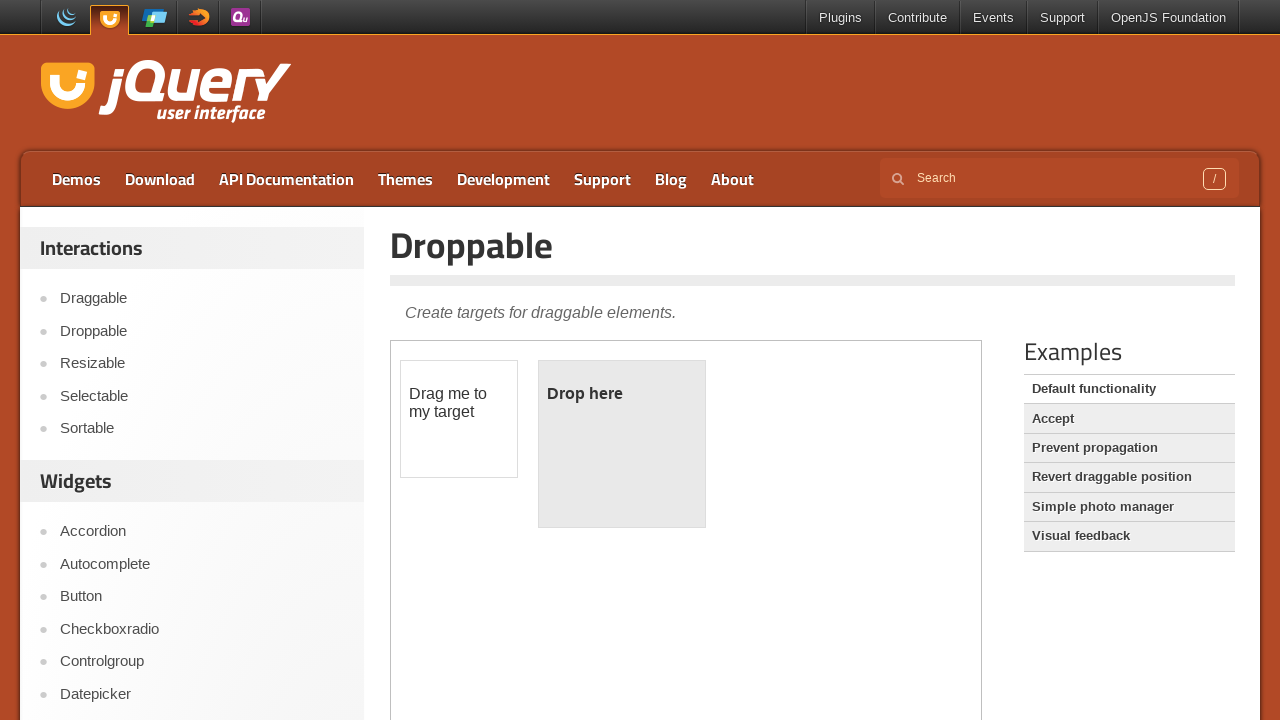

Right-clicked on the Demos link at (76, 179) on xpath=//a[text()='Demos']
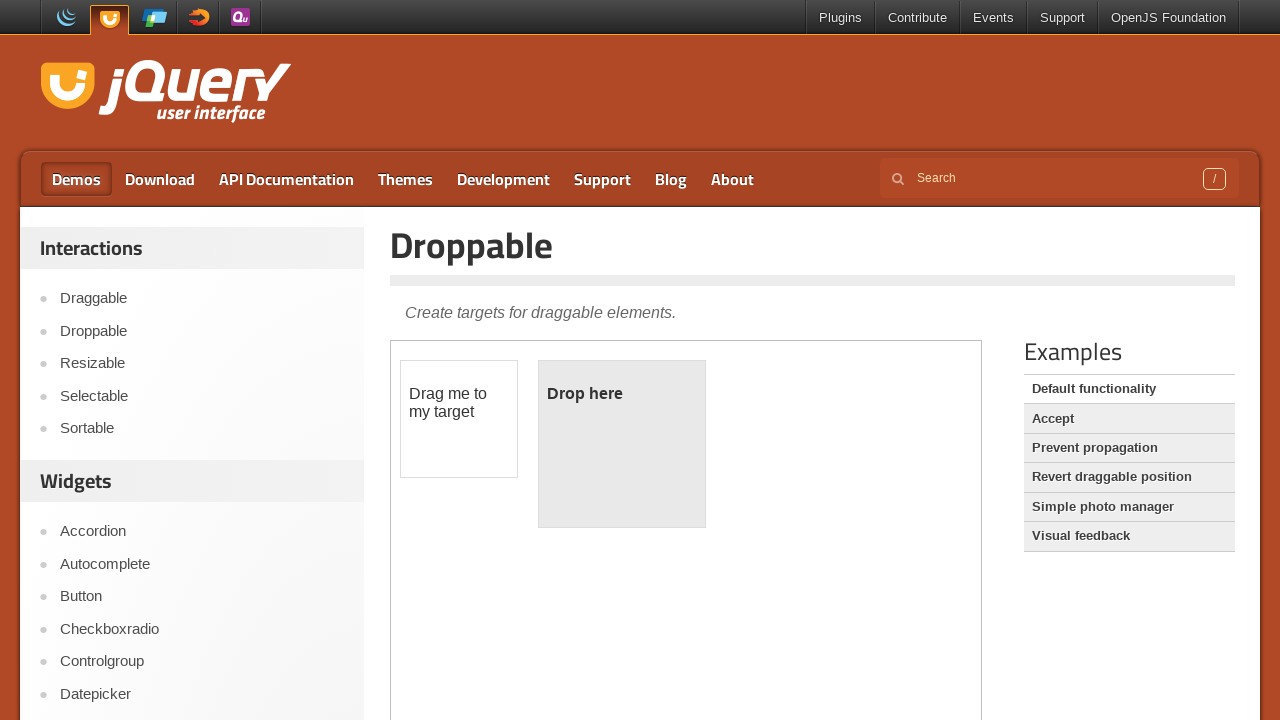

Pressed Control key down
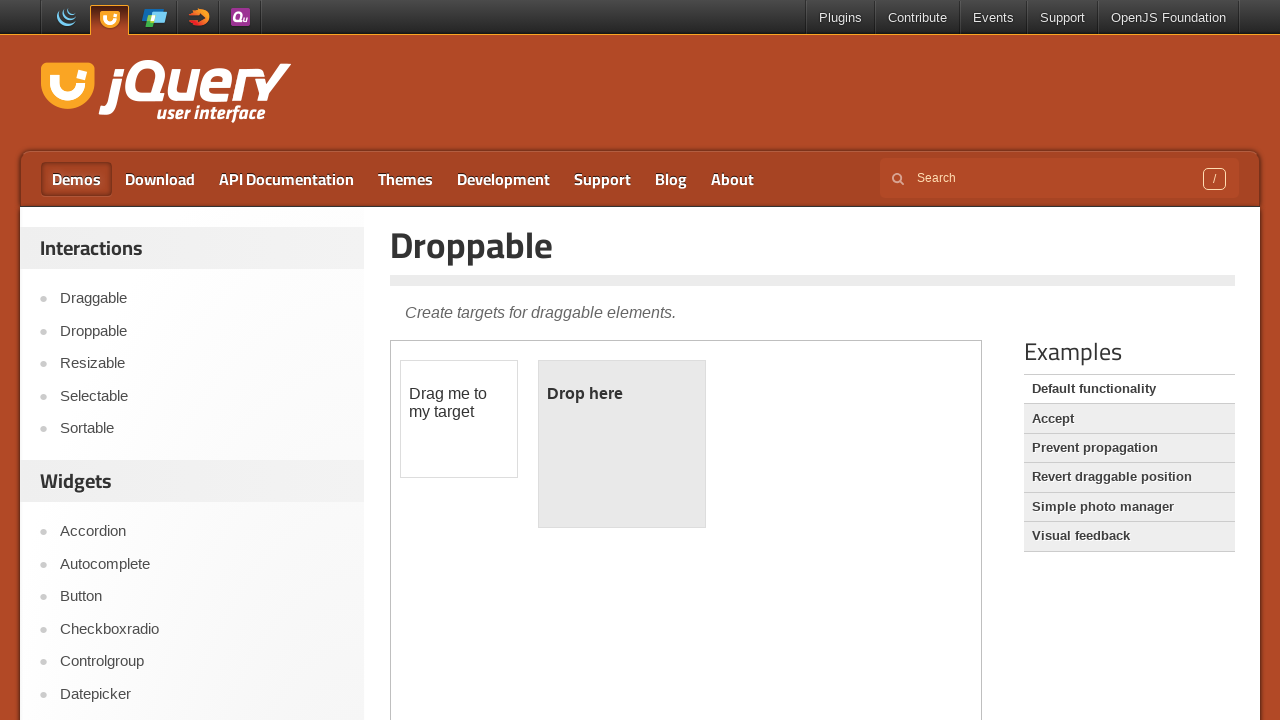

Clicked Demos link while holding Control to open in new tab at (76, 179) on xpath=//a[text()='Demos']
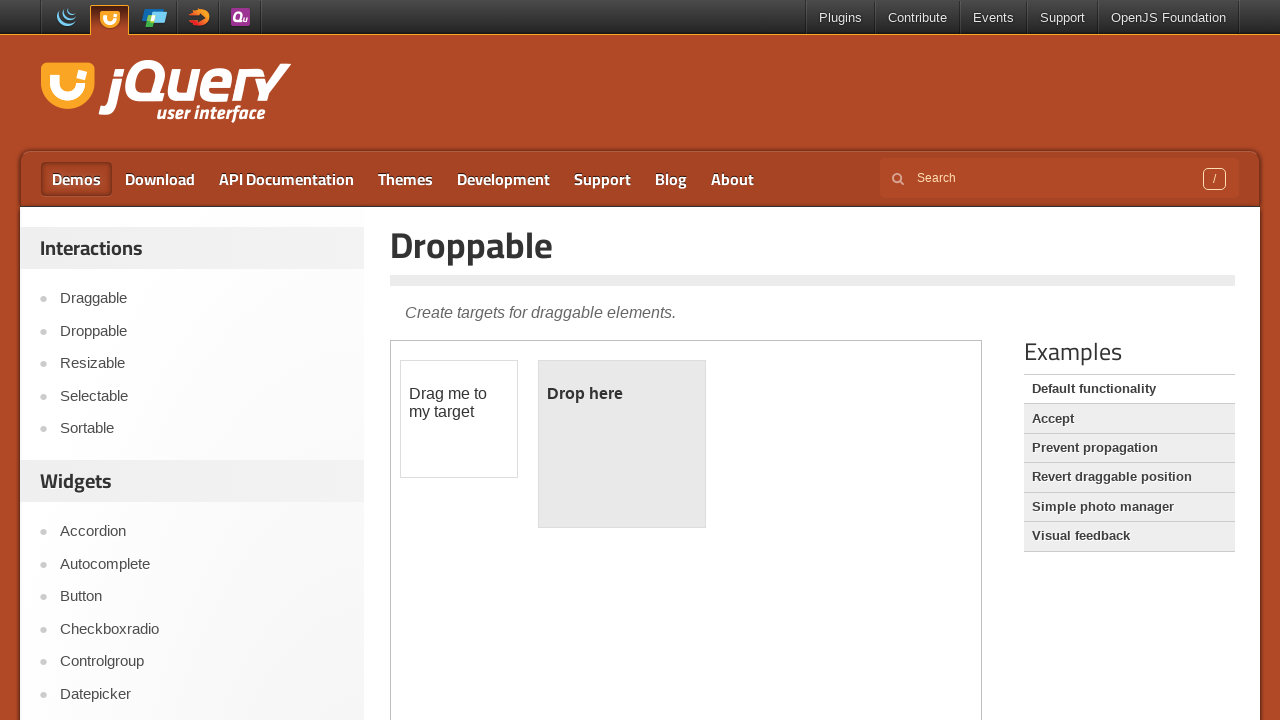

Released Control key
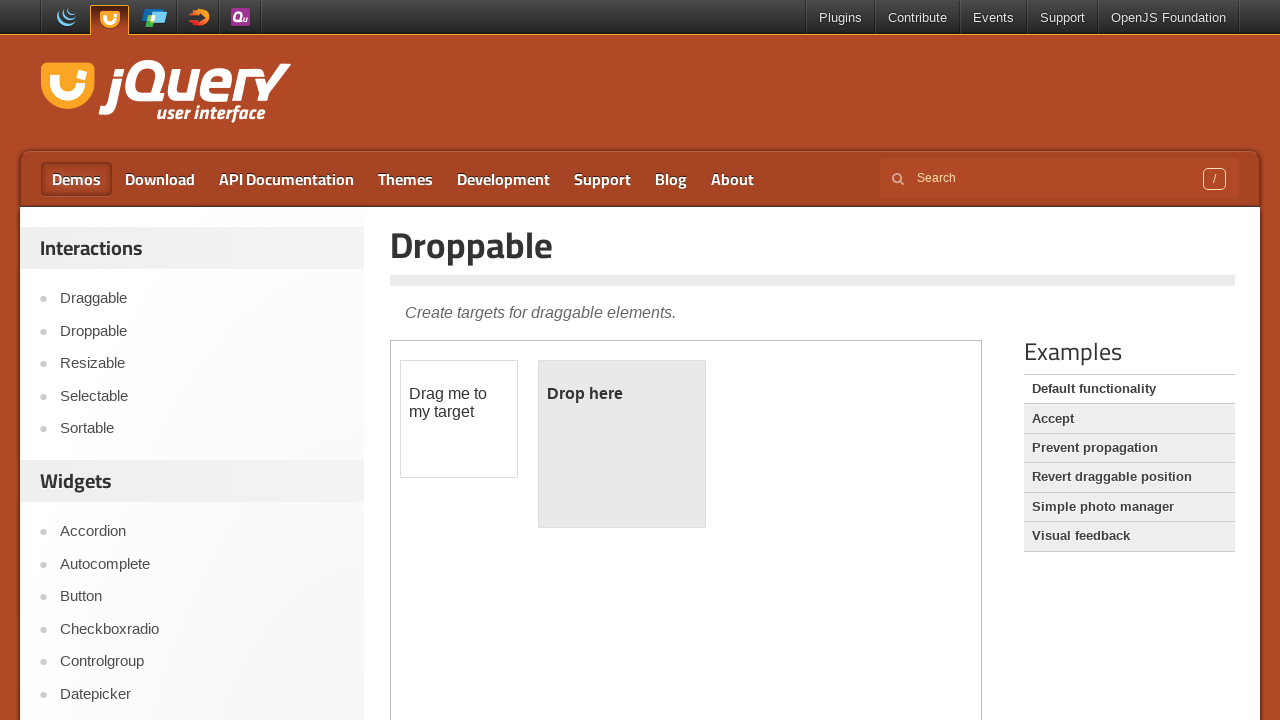

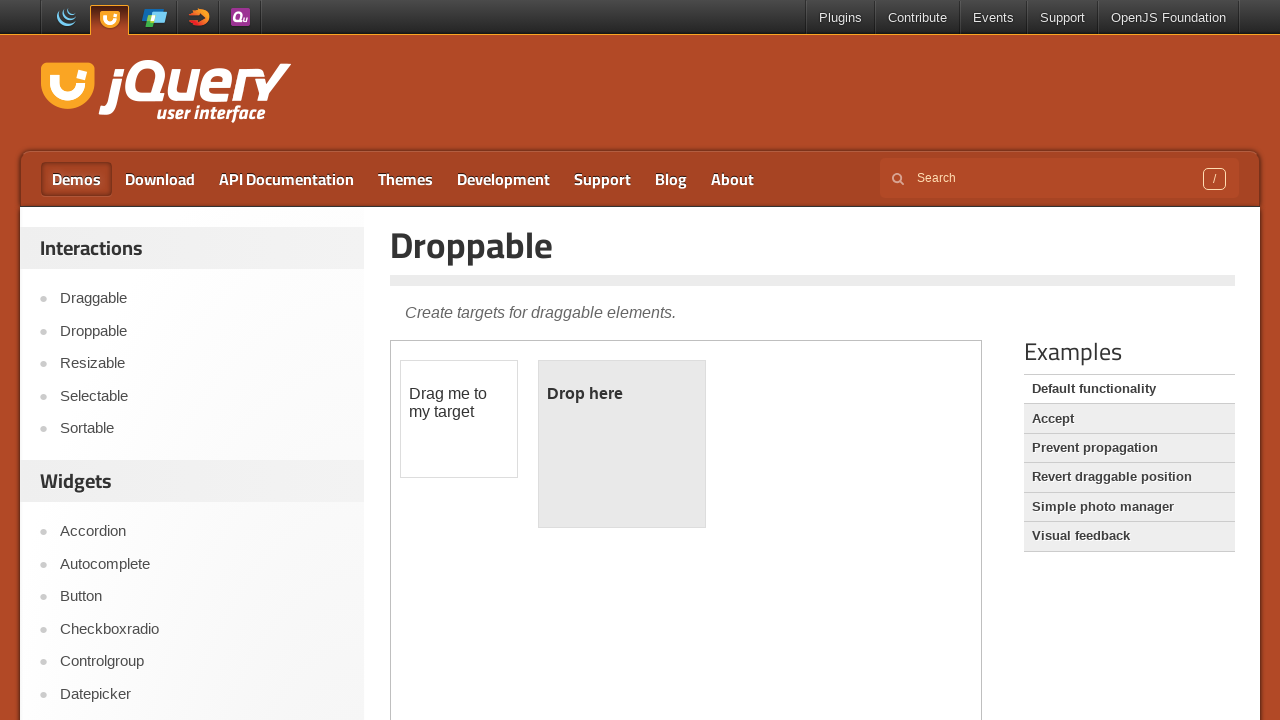